Tests JavaScript alert interactions including accepting, dismissing, and entering text in prompt alerts

Starting URL: https://practice.cydeo.com/javascript_alerts

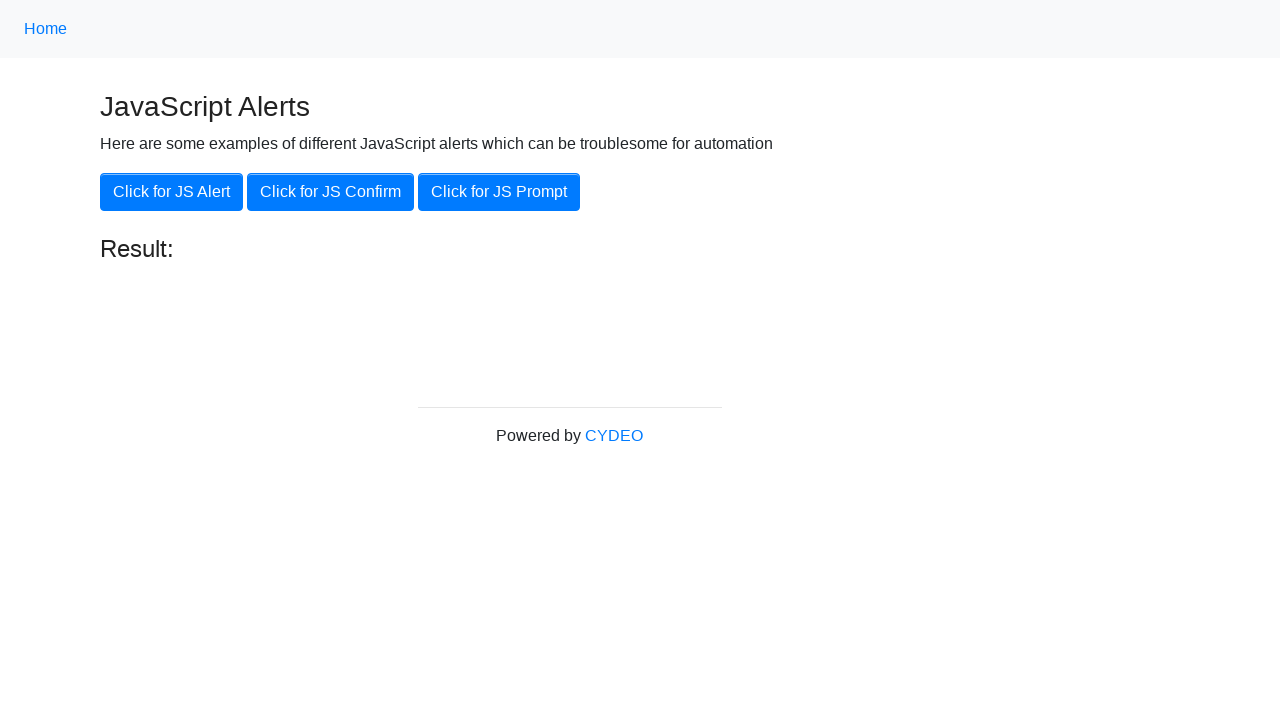

Clicked first button to trigger JavaScript alert at (172, 192) on xpath=//button[1]
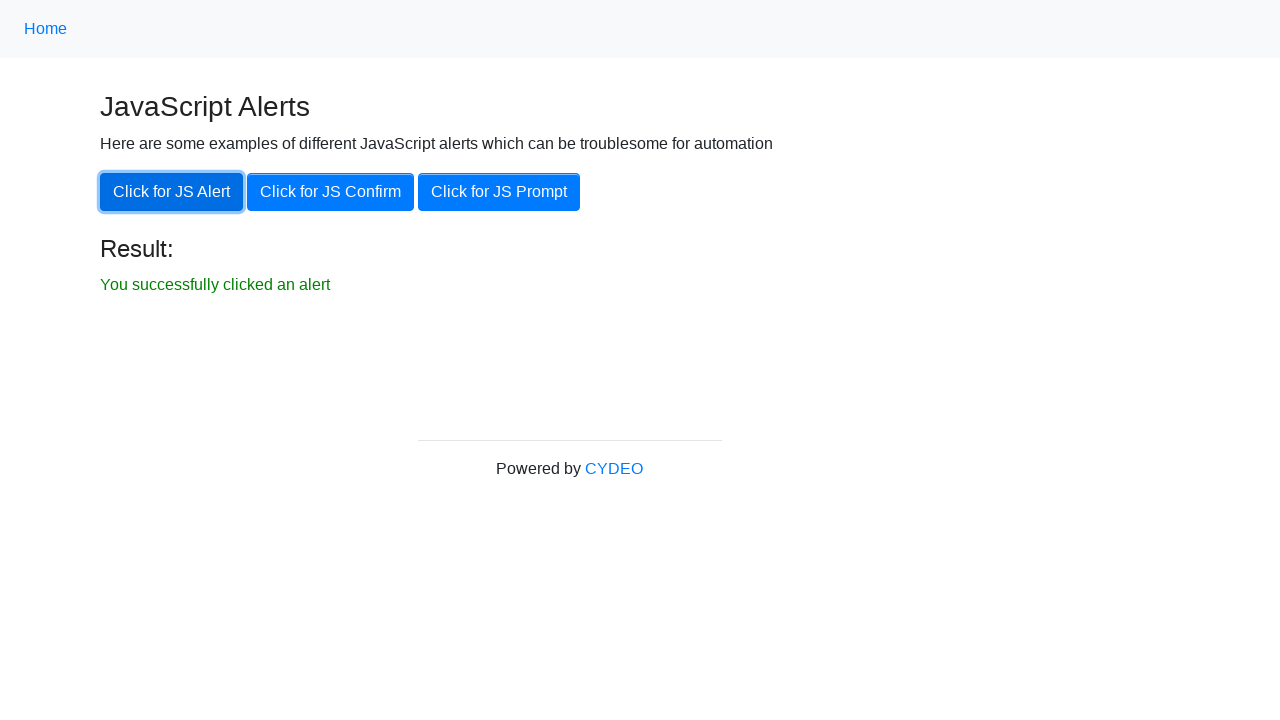

Set up dialog handler to accept alerts
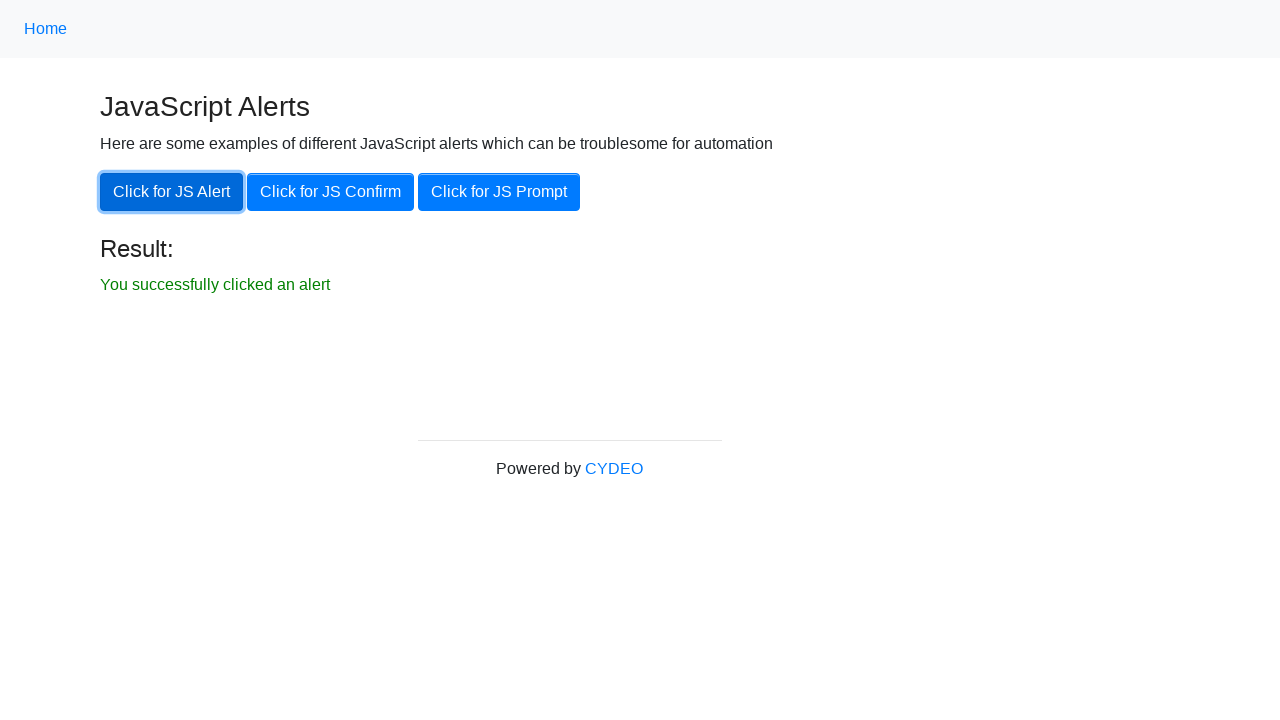

Waited 2 seconds for alert to be processed
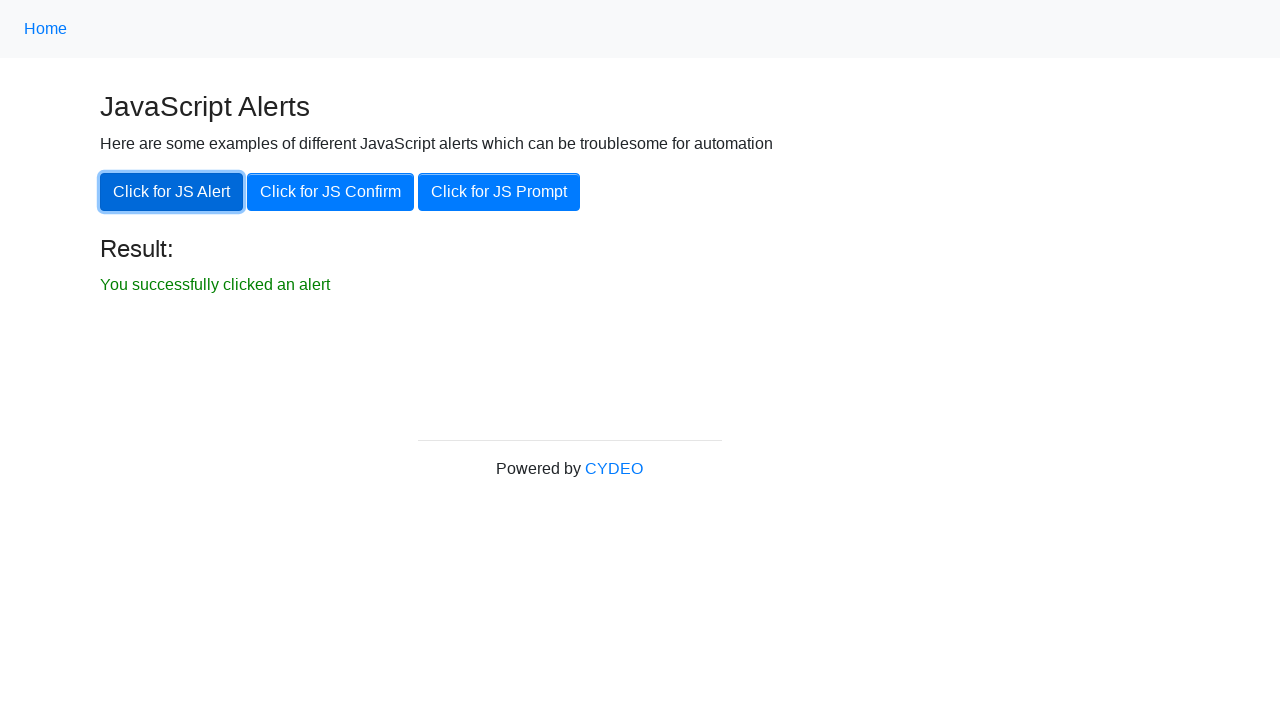

Clicked second button to trigger confirm dialog at (330, 192) on xpath=//button[2]
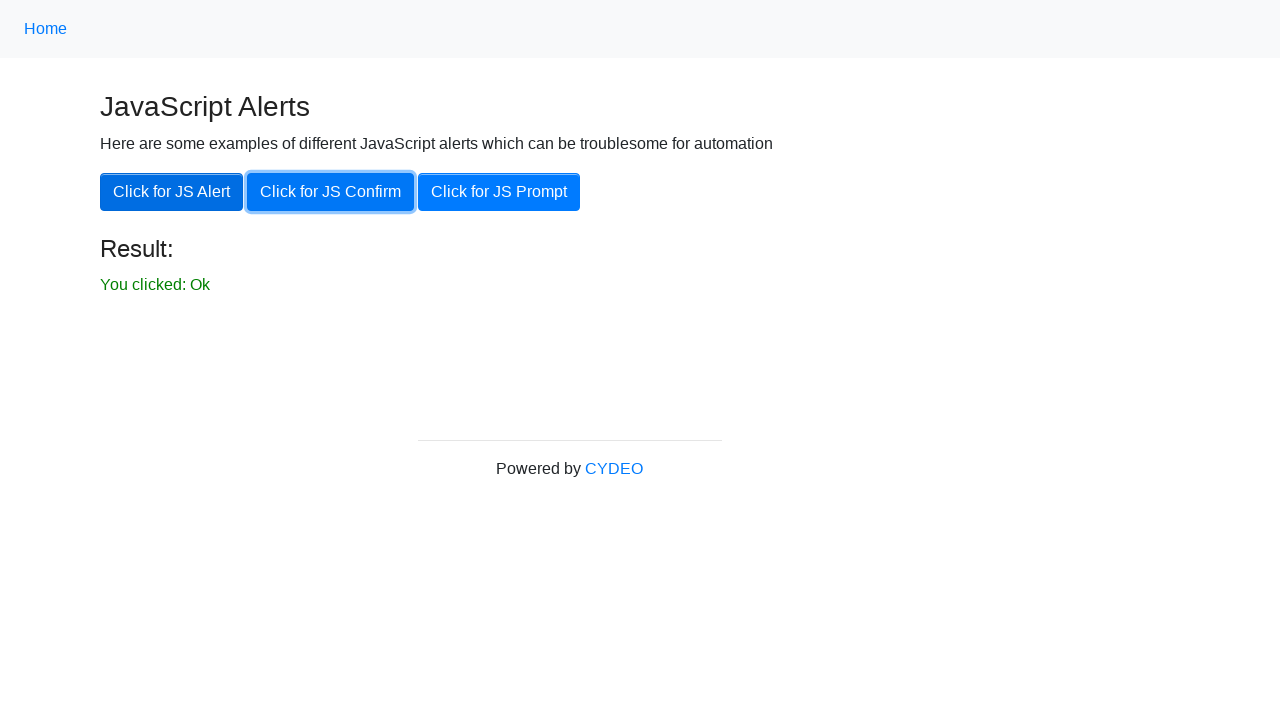

Set up dialog handler to dismiss confirm dialog
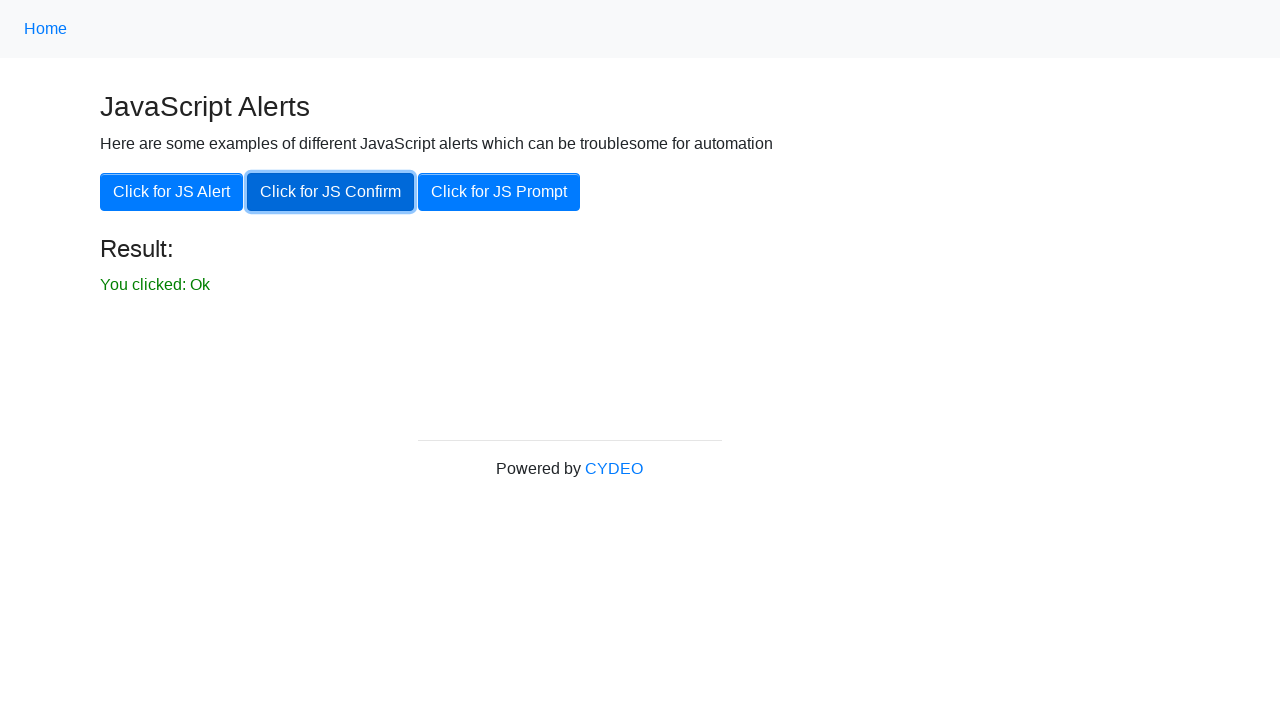

Waited 2 seconds for confirm dialog to be dismissed
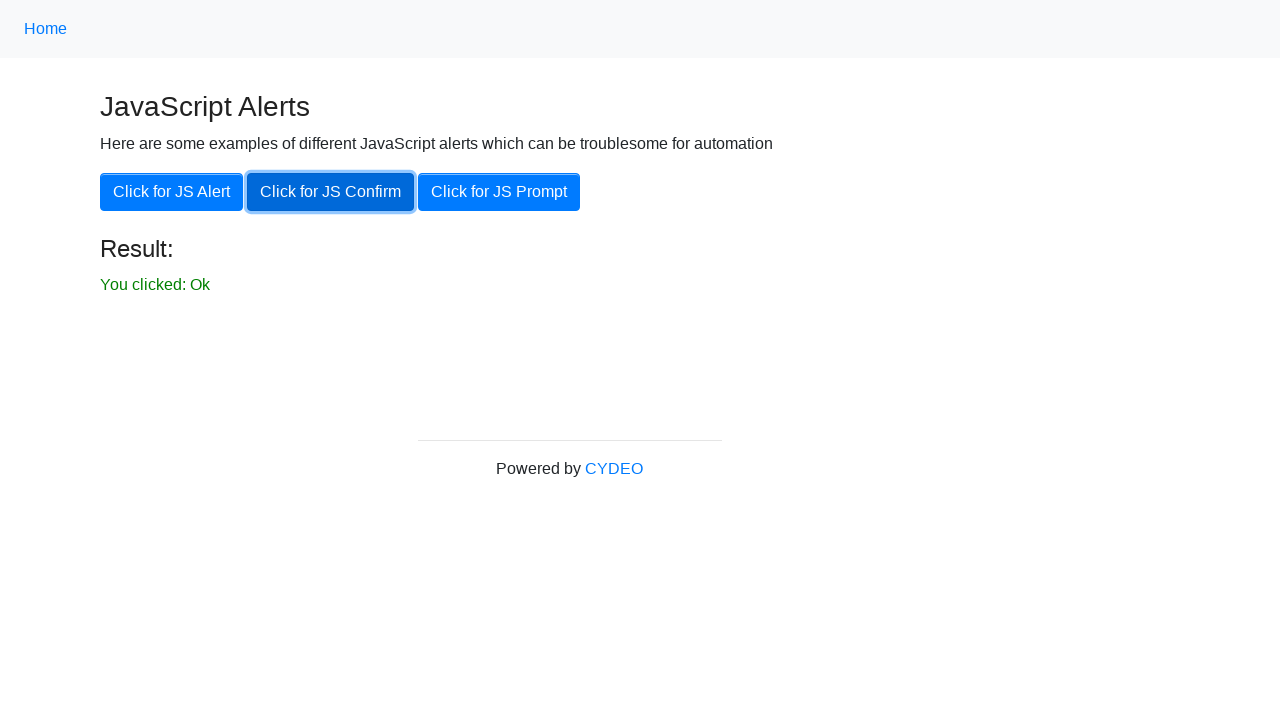

Clicked third button to trigger prompt dialog at (499, 192) on xpath=//button[3]
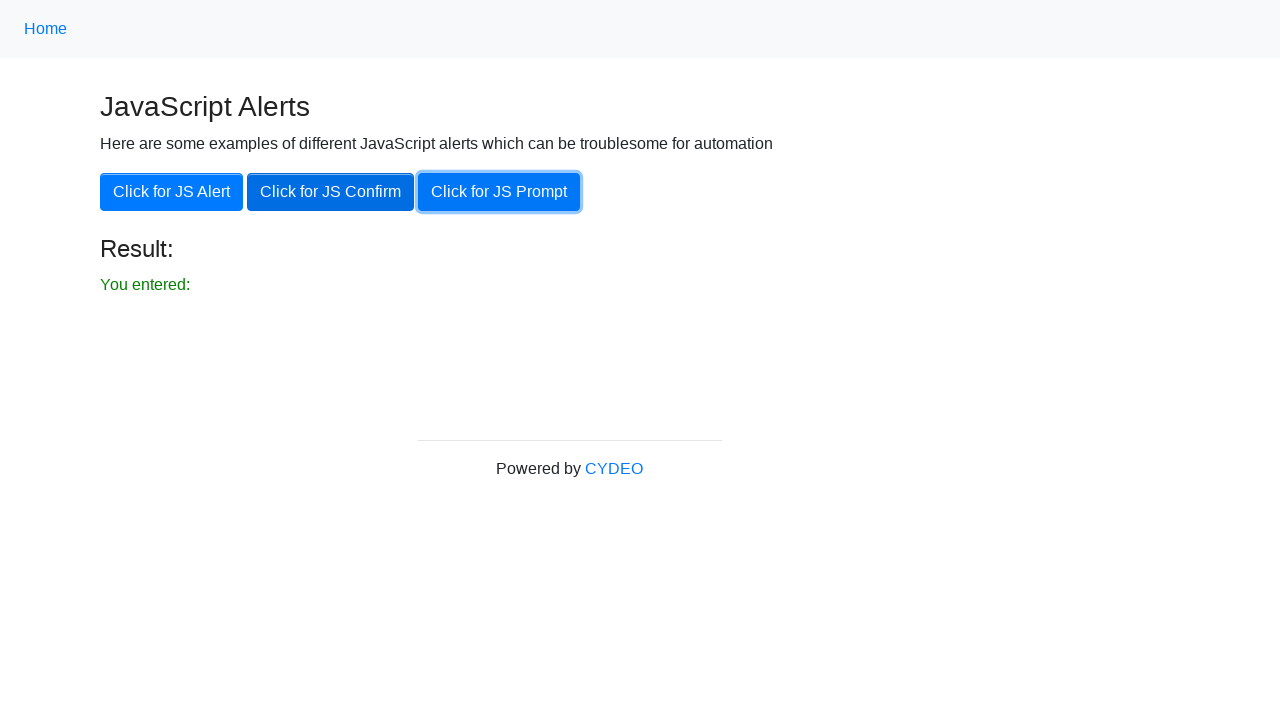

Set up dialog handler to enter 'MikeSmith' in prompt and accept
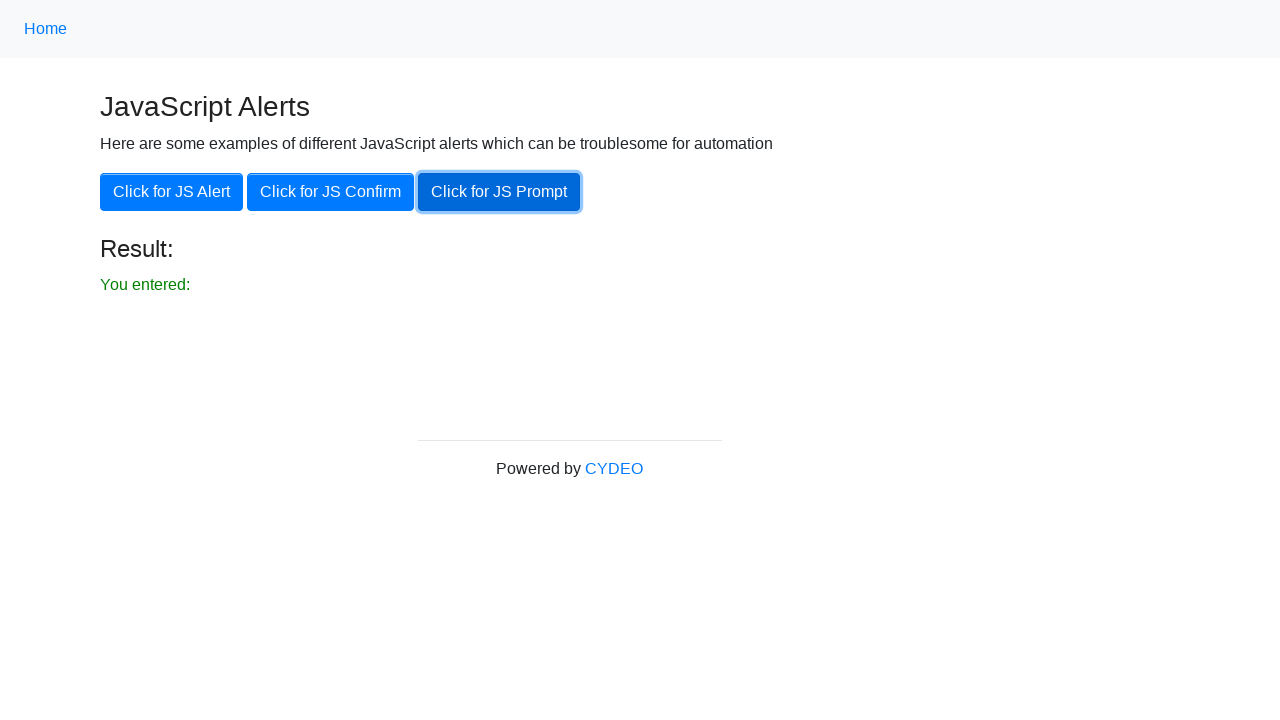

Waited 2 seconds for prompt dialog to be accepted
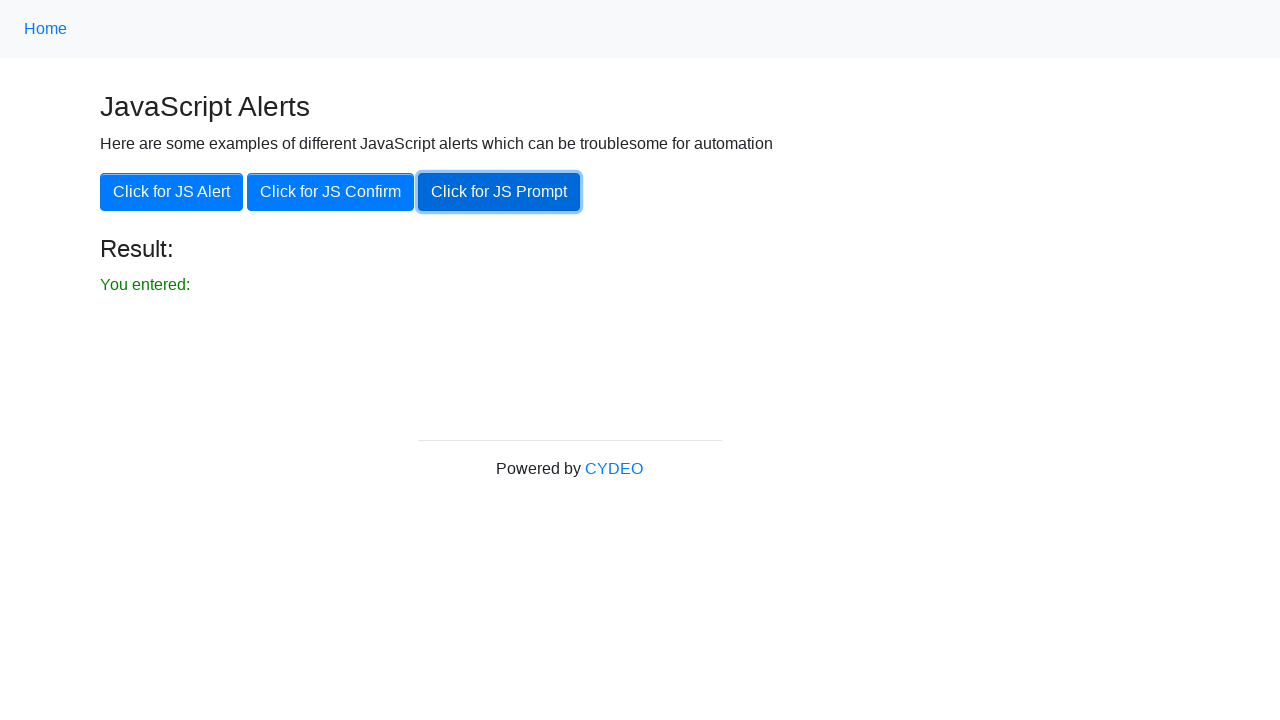

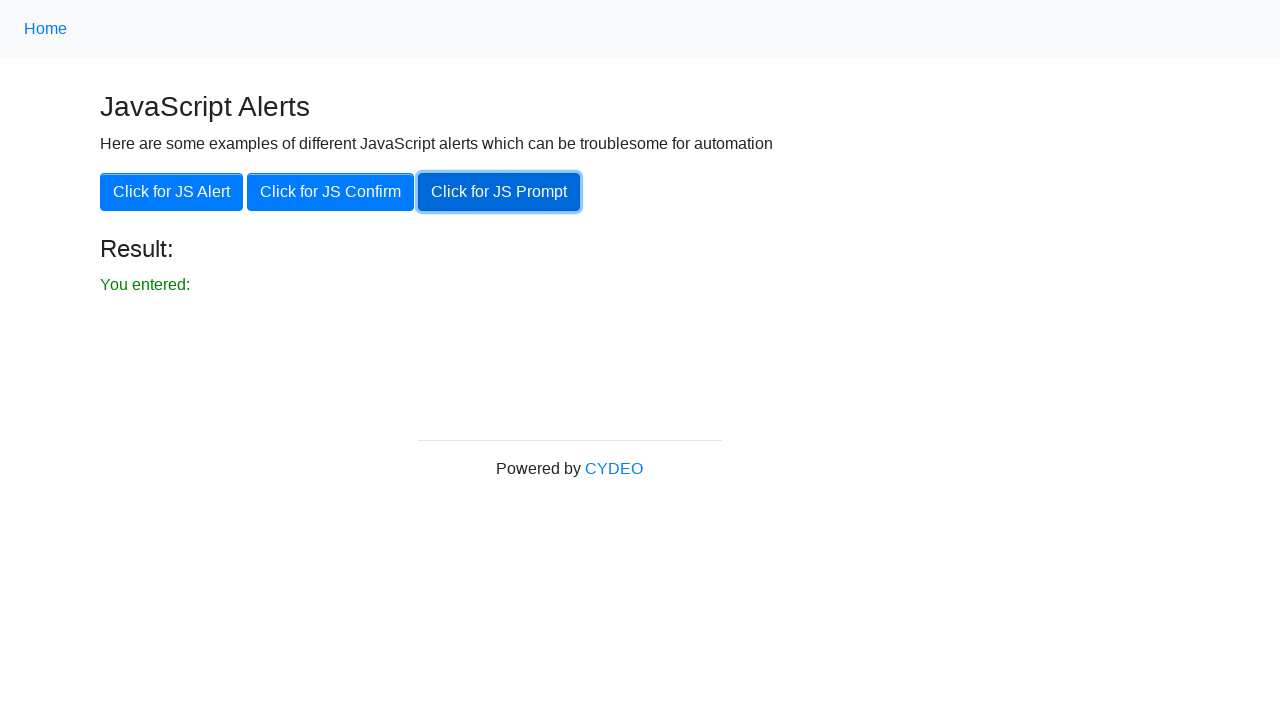